Tests window handling functionality by verifying page text and title, clicking a link that opens a new window, validating the new window's content and title, then returning to the original window and verifying its title.

Starting URL: https://the-internet.herokuapp.com/windows

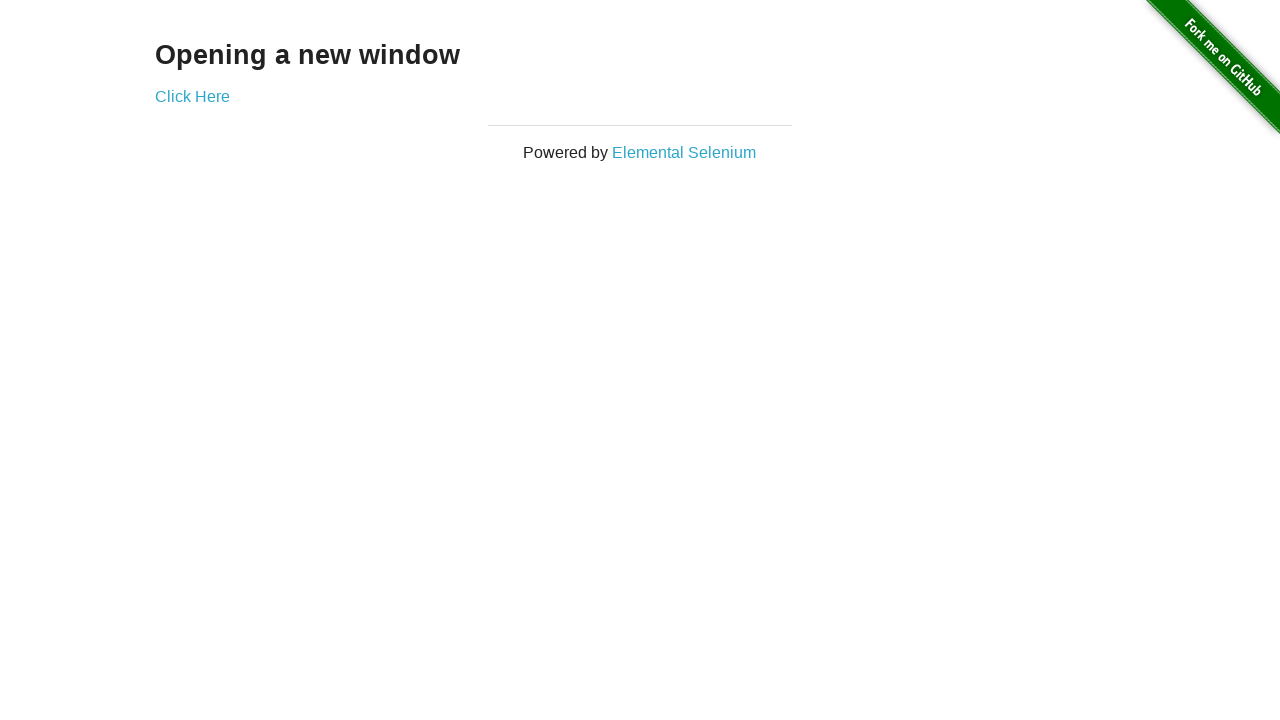

Located the 'Opening a new window' heading element
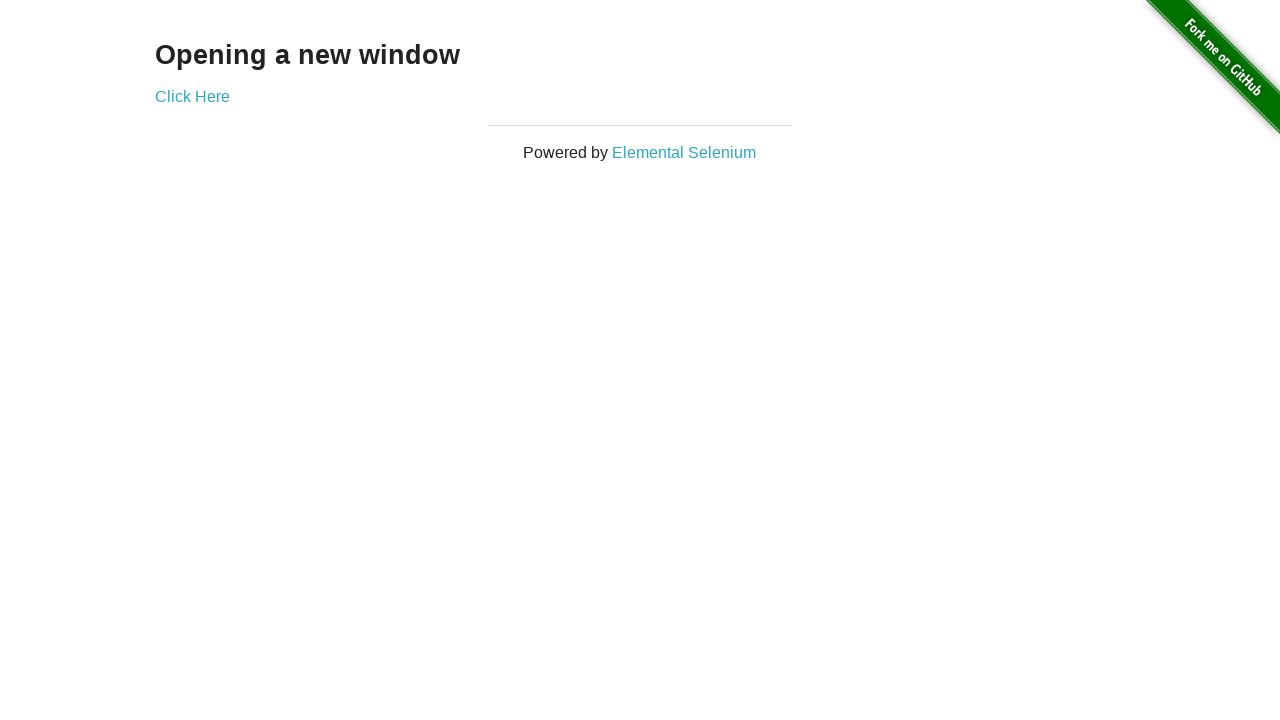

Verified page text 'Opening a new window' is present
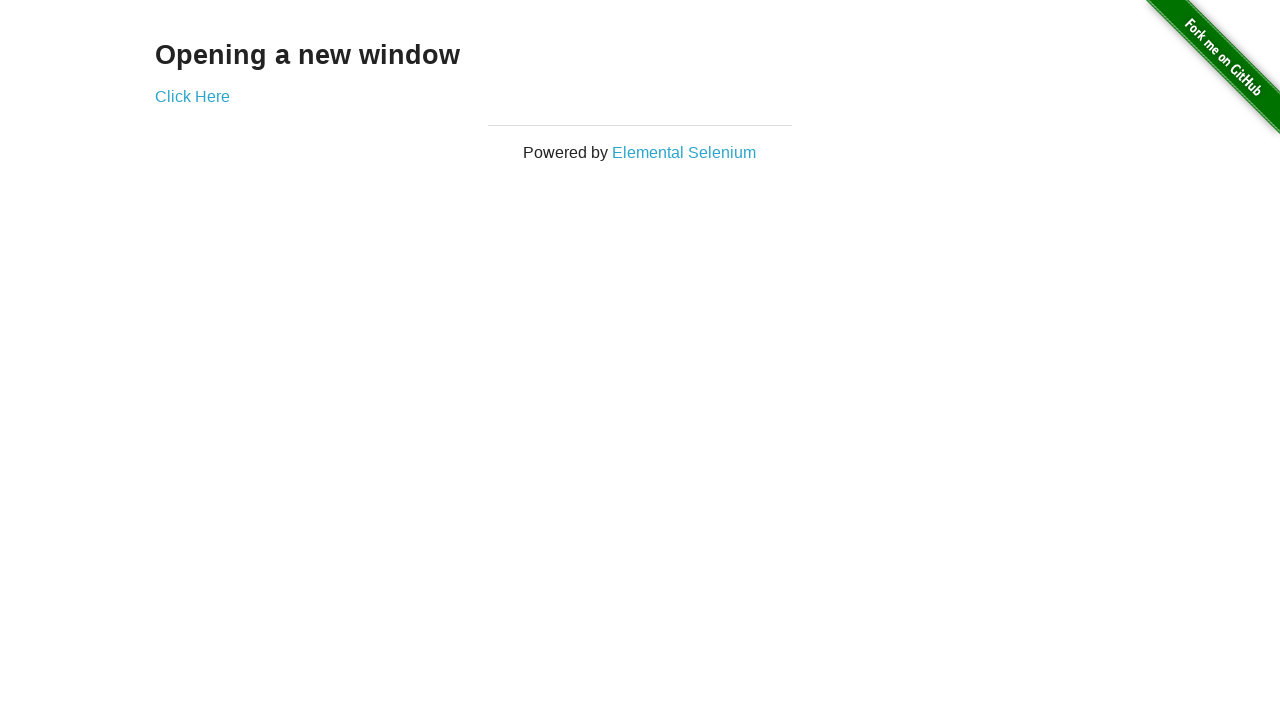

Verified original page title is 'The Internet'
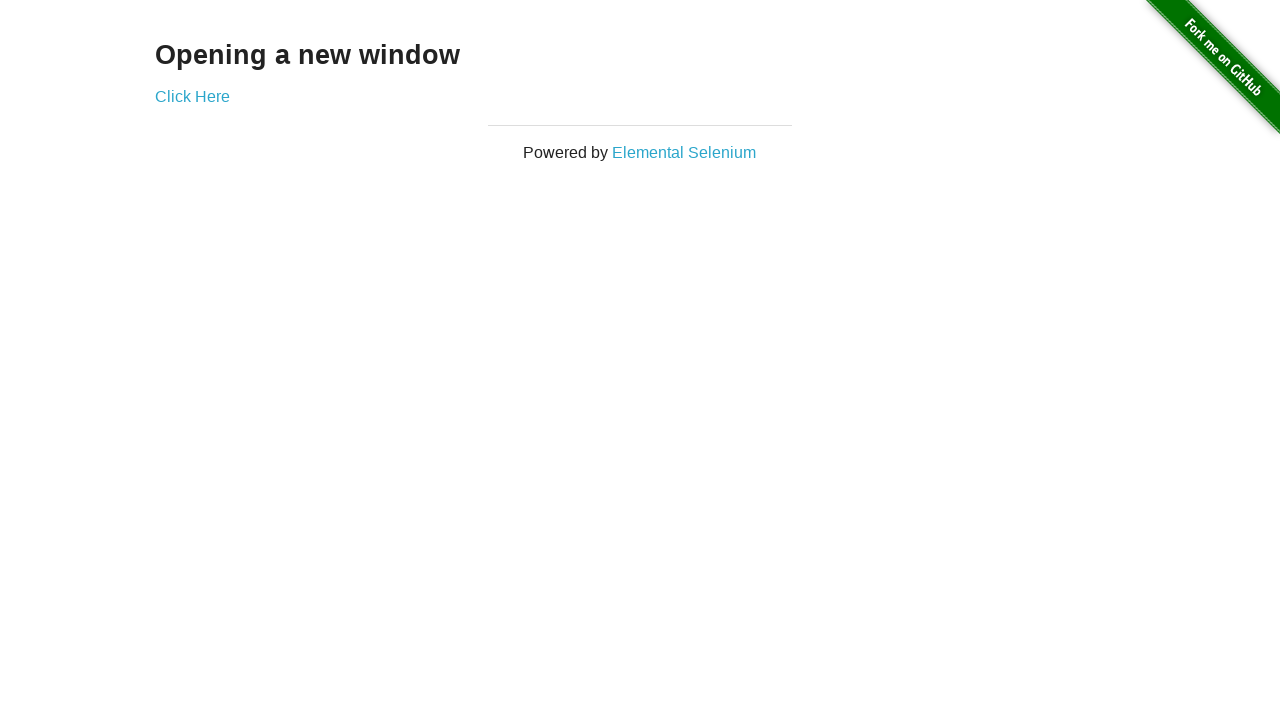

Clicked 'Click Here' link to open new window at (192, 96) on xpath=//a[text()='Click Here']
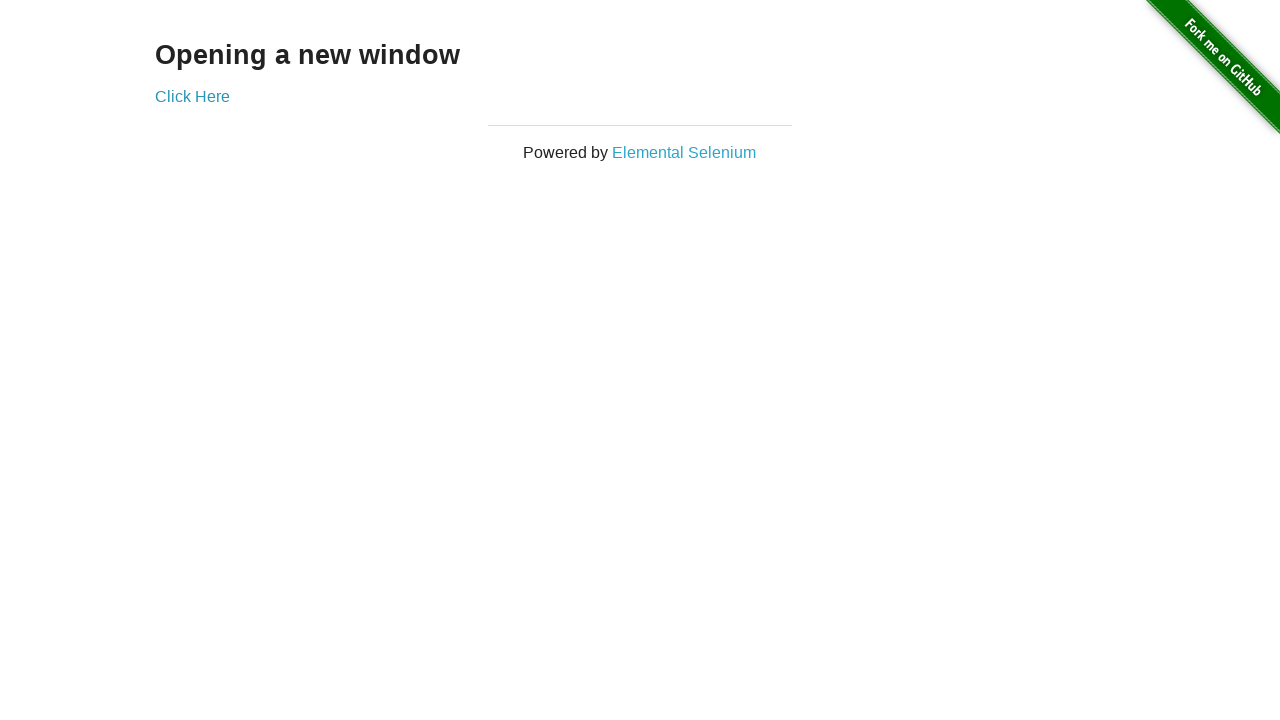

New window loaded and ready
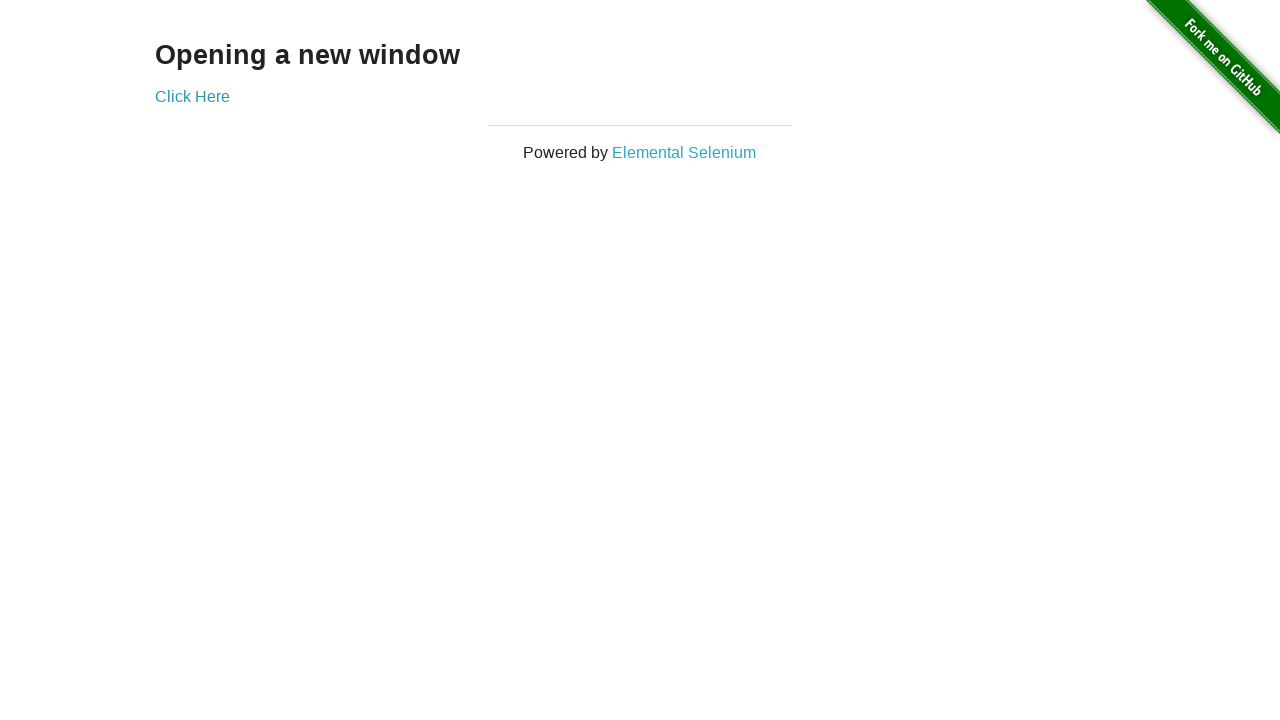

Verified new window title is 'New Window'
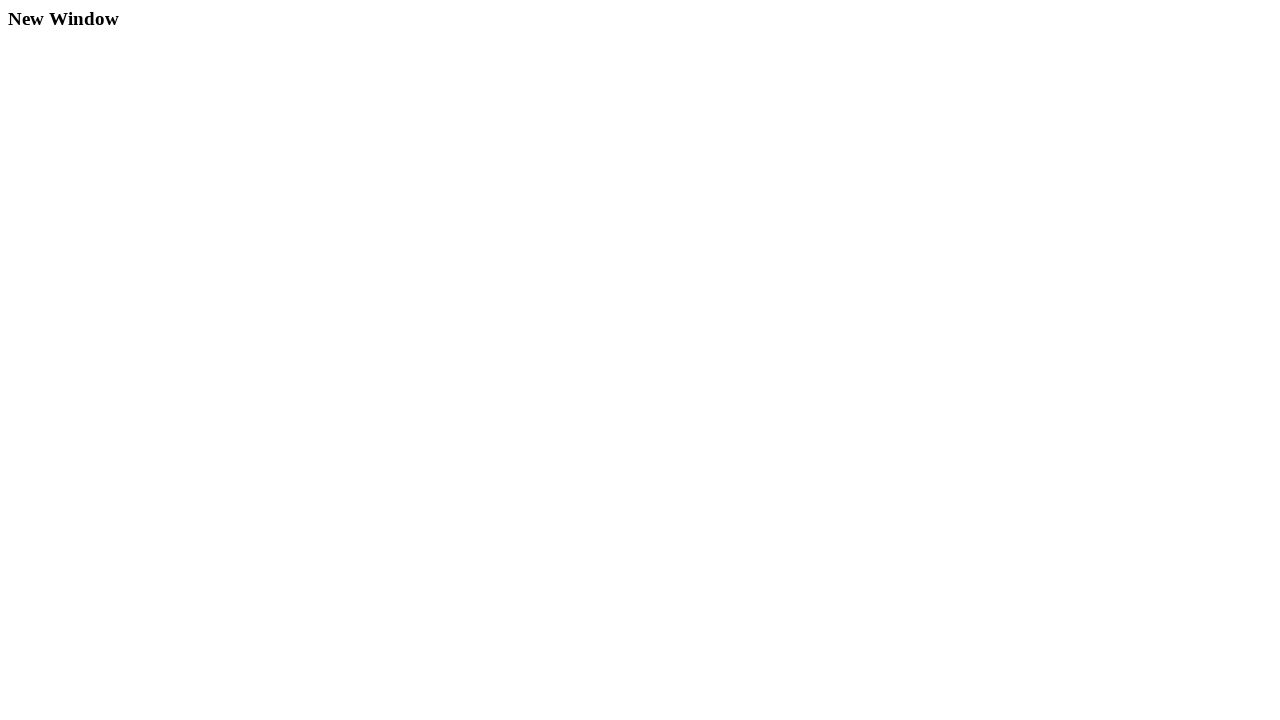

Located the 'New Window' heading in new window
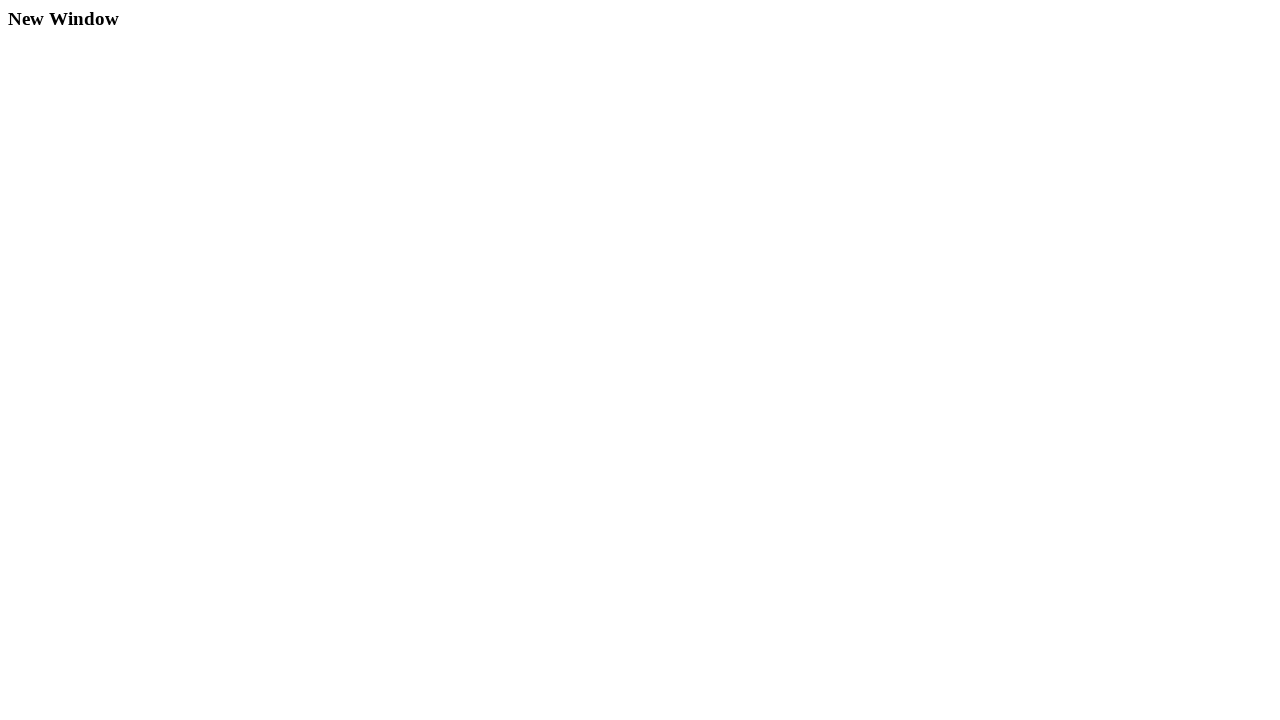

Verified new window text 'New Window' is present
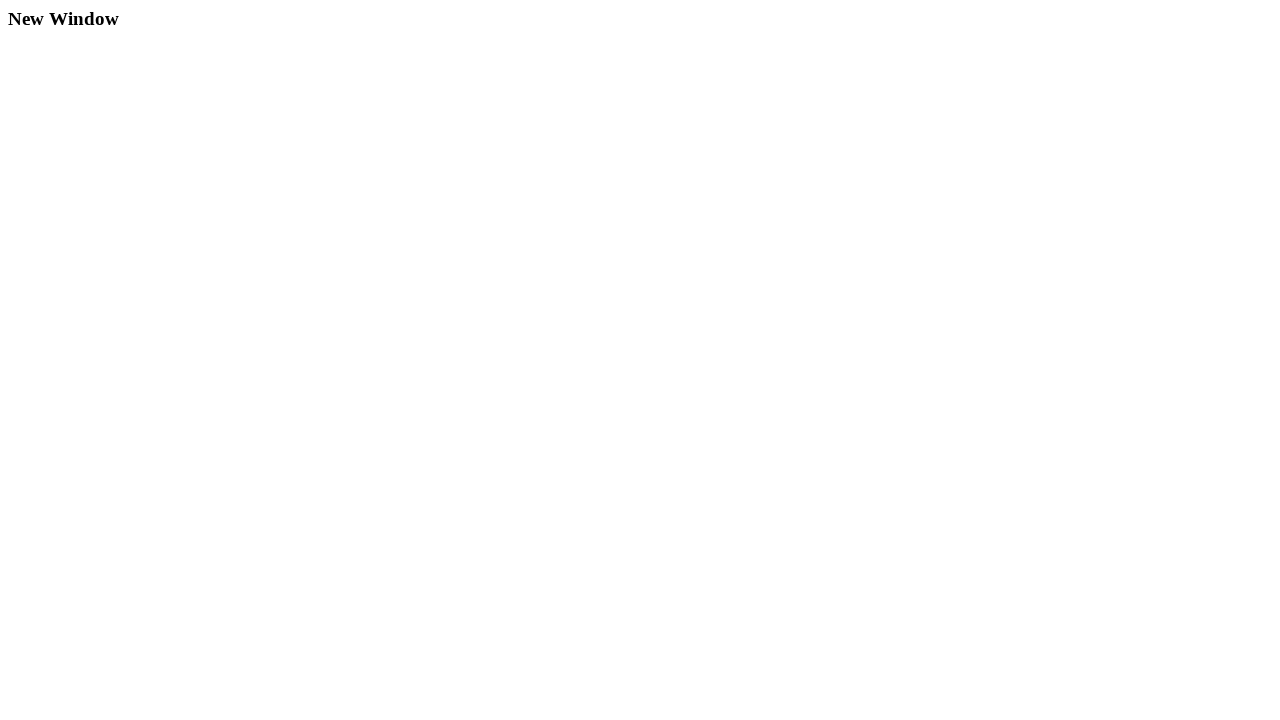

Closed the new window
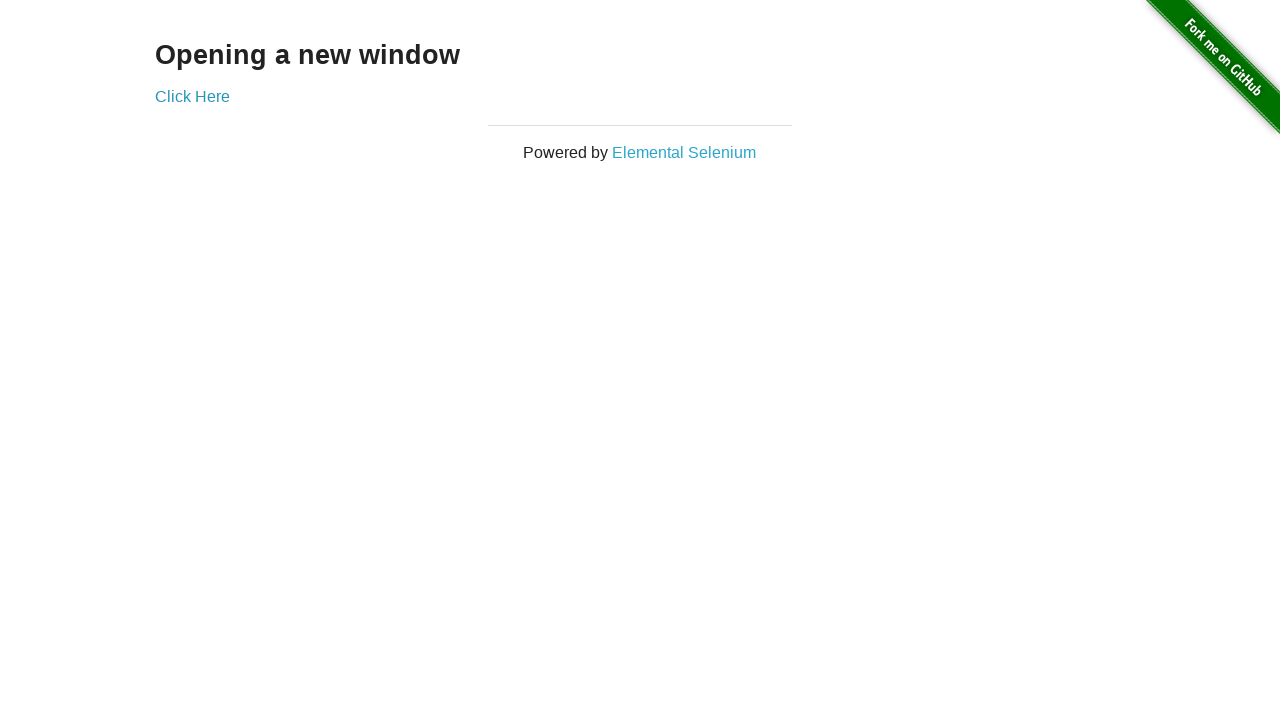

Verified returned to original page with title 'The Internet'
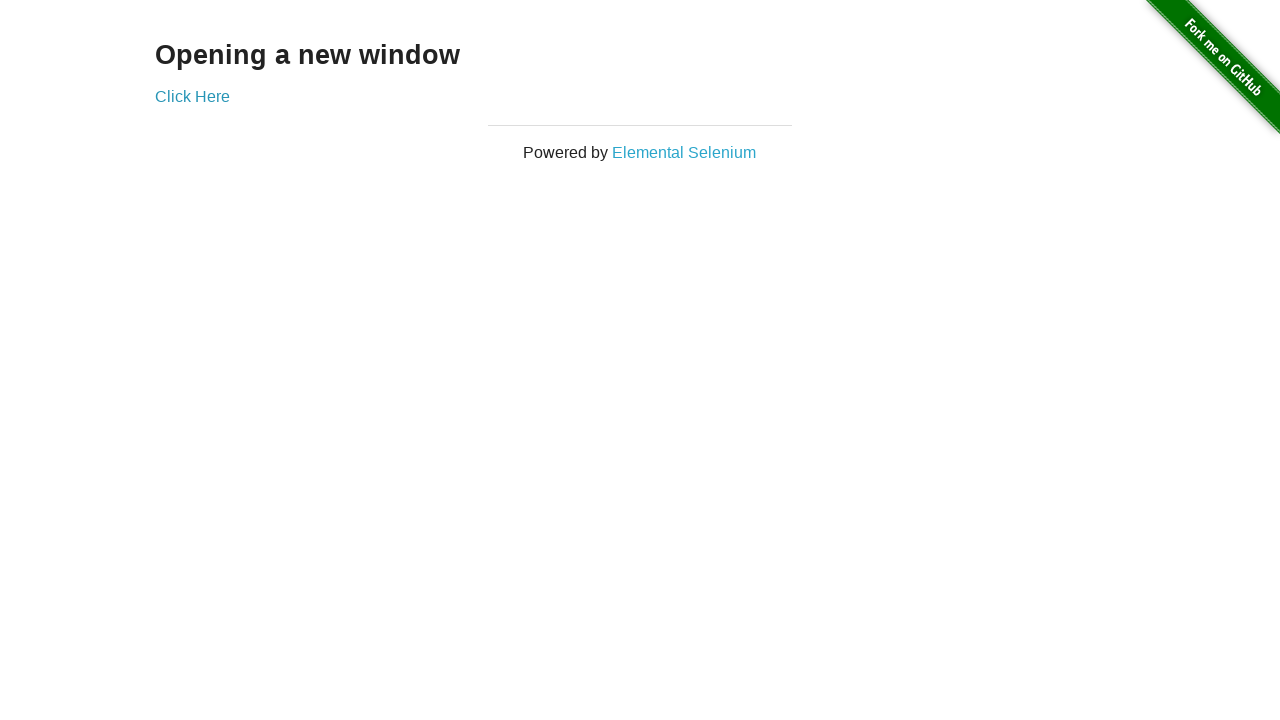

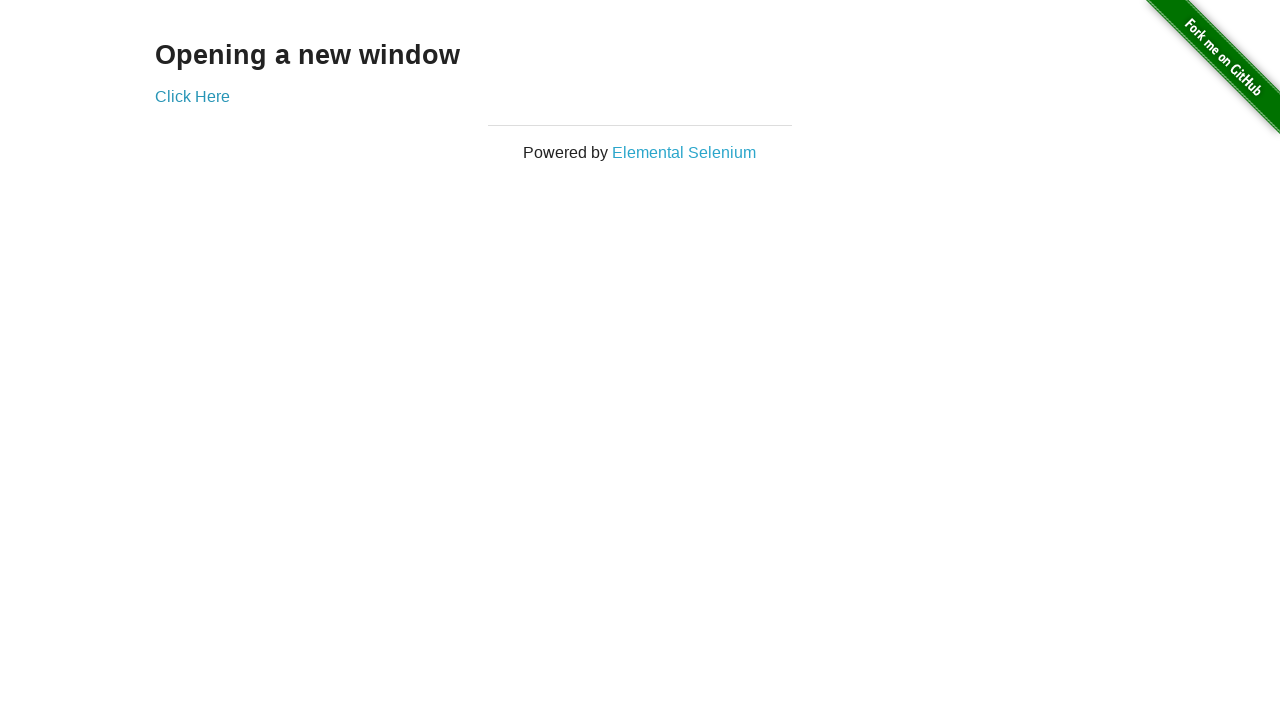